Tests filtering to show only completed todo items

Starting URL: https://demo.playwright.dev/todomvc

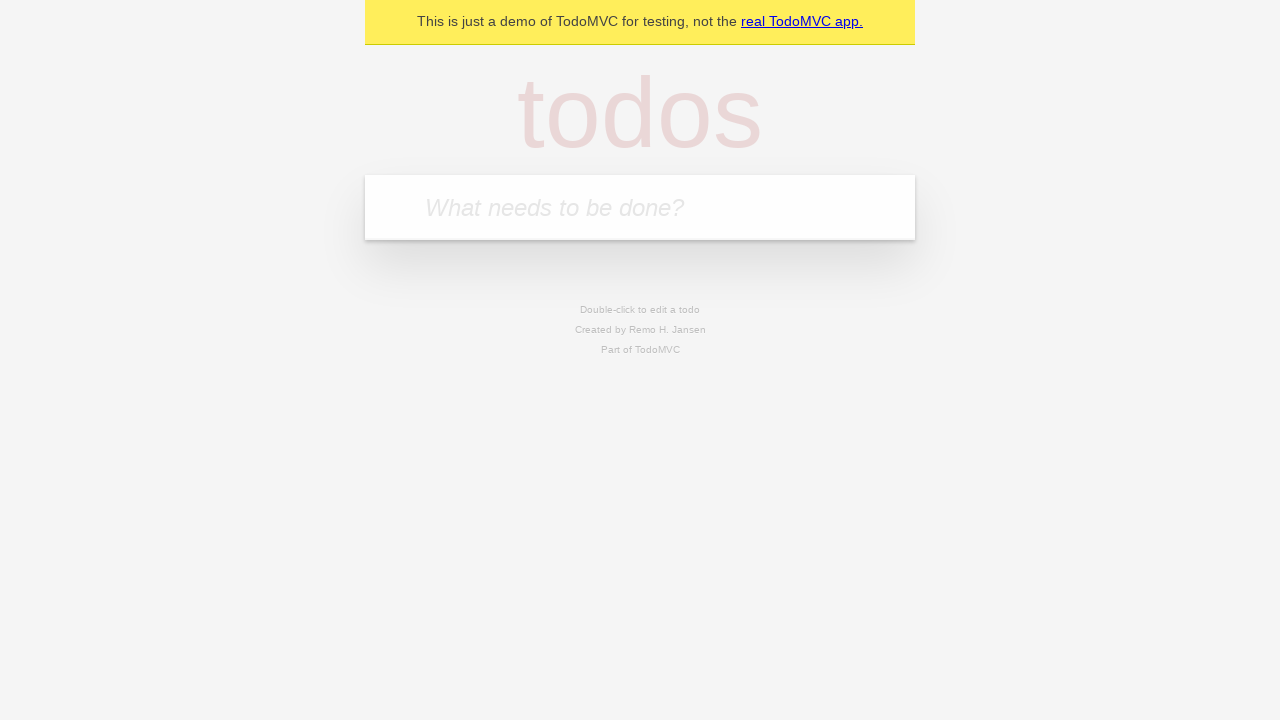

Filled todo input with 'buy some cheese' on internal:attr=[placeholder="What needs to be done?"i]
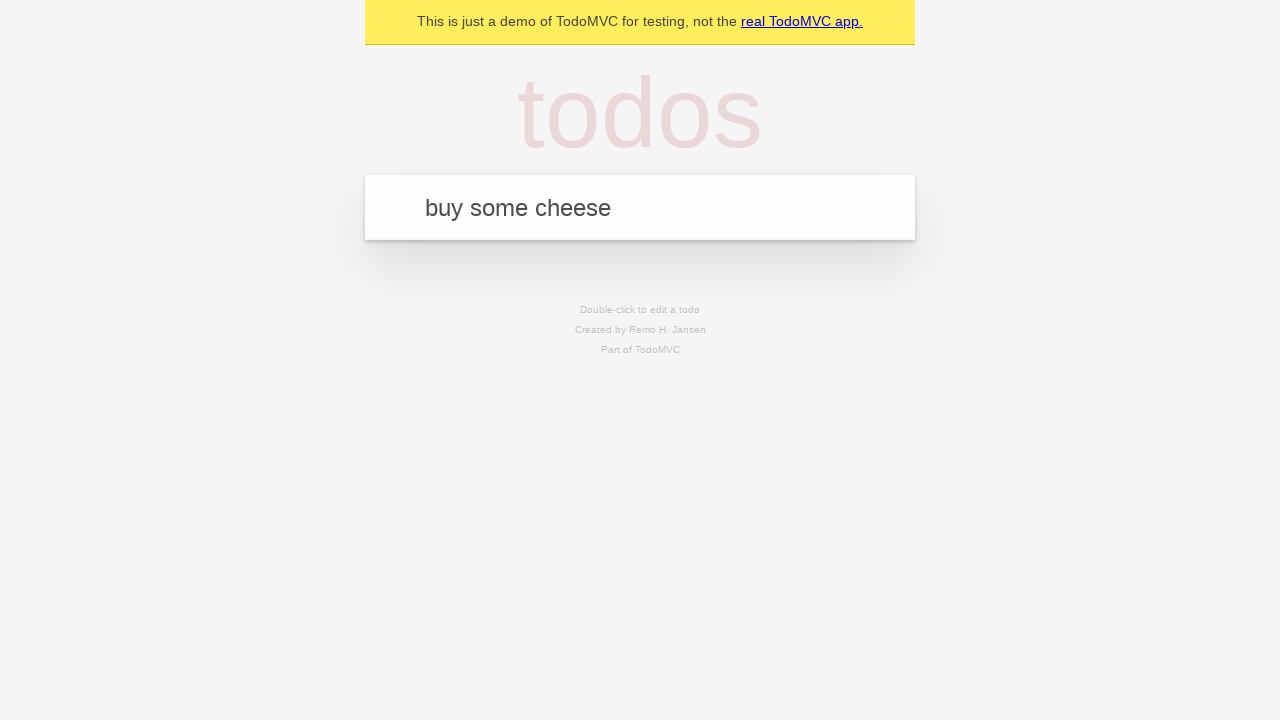

Pressed Enter to create first todo item on internal:attr=[placeholder="What needs to be done?"i]
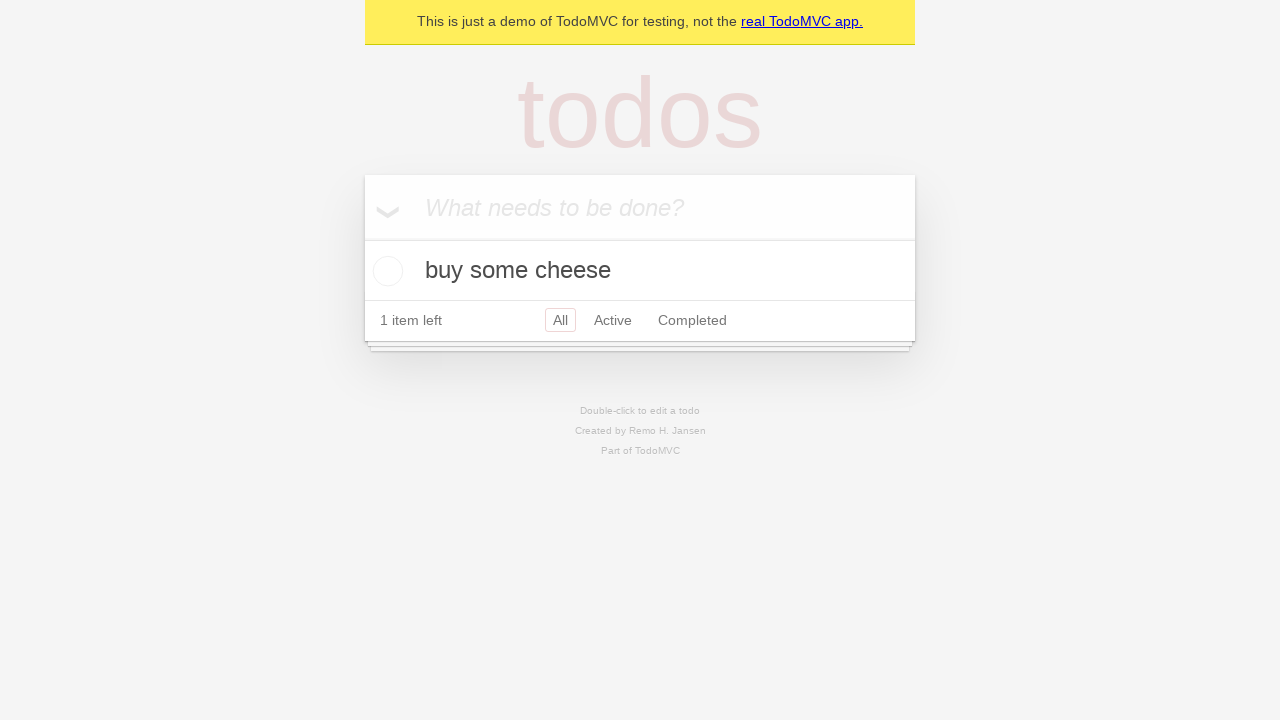

Filled todo input with 'feed the cat' on internal:attr=[placeholder="What needs to be done?"i]
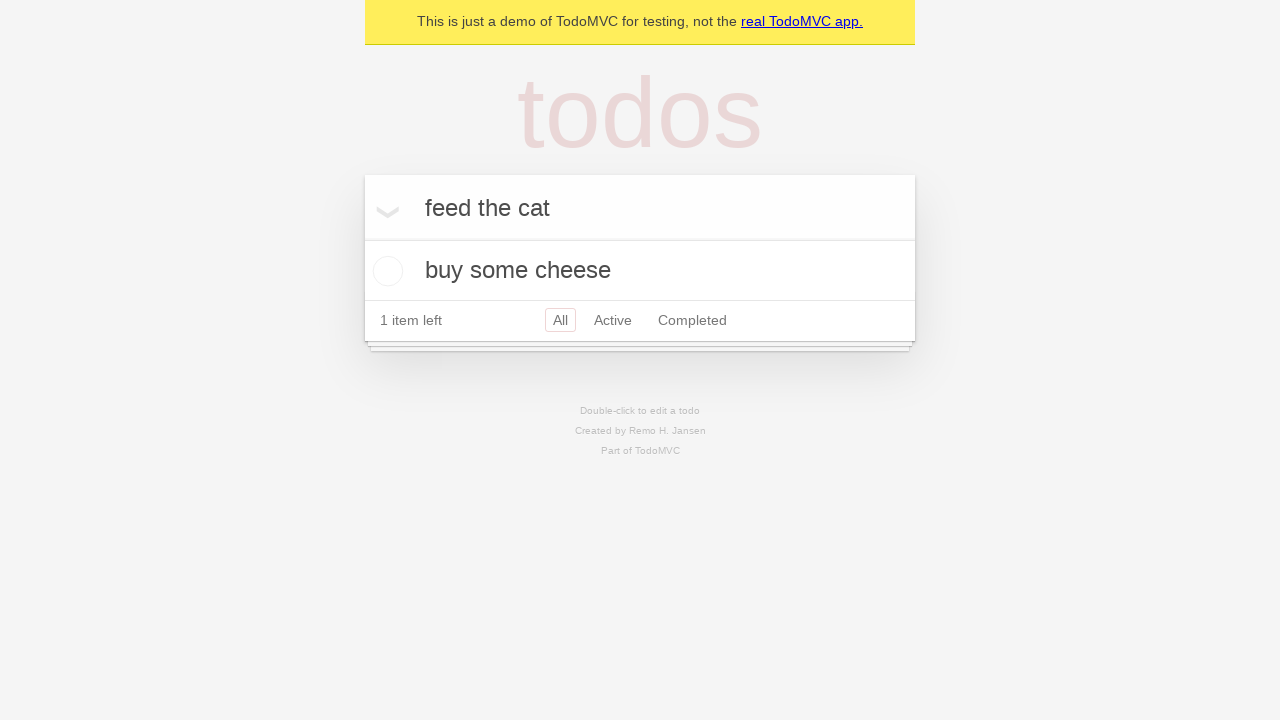

Pressed Enter to create second todo item on internal:attr=[placeholder="What needs to be done?"i]
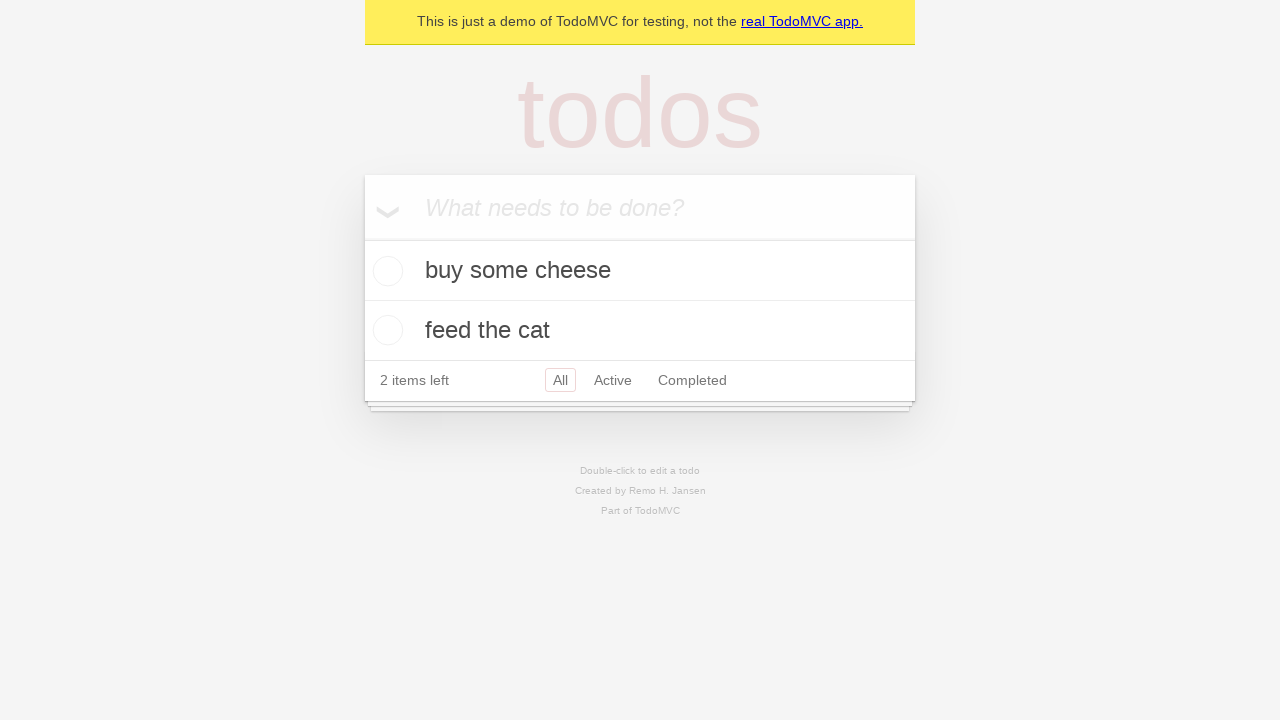

Filled todo input with 'book a doctors appointment' on internal:attr=[placeholder="What needs to be done?"i]
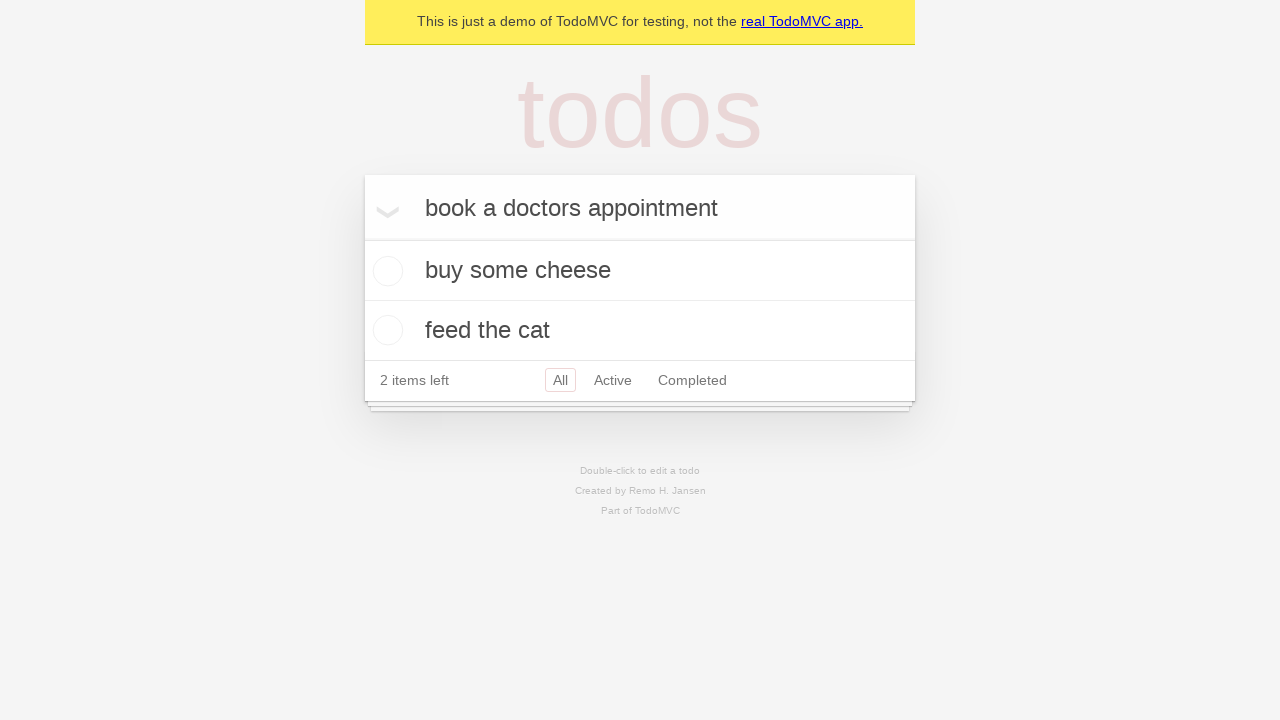

Pressed Enter to create third todo item on internal:attr=[placeholder="What needs to be done?"i]
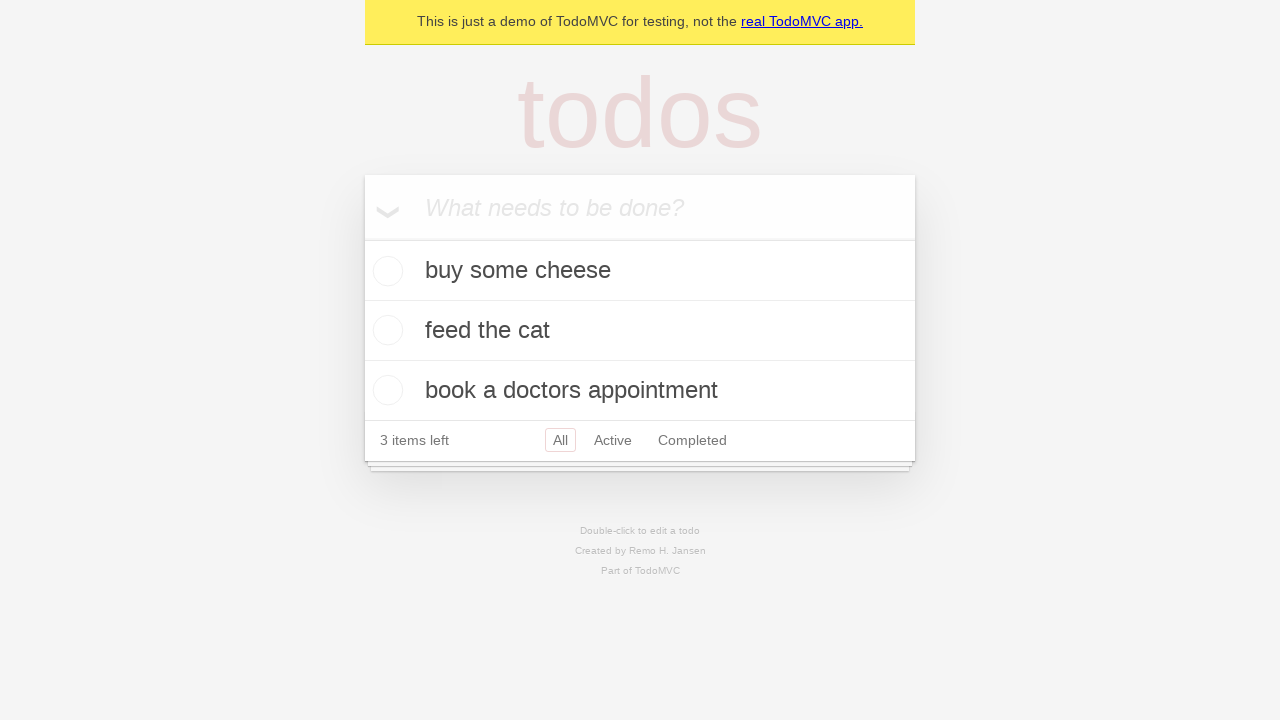

Waited for all three todo items to be created
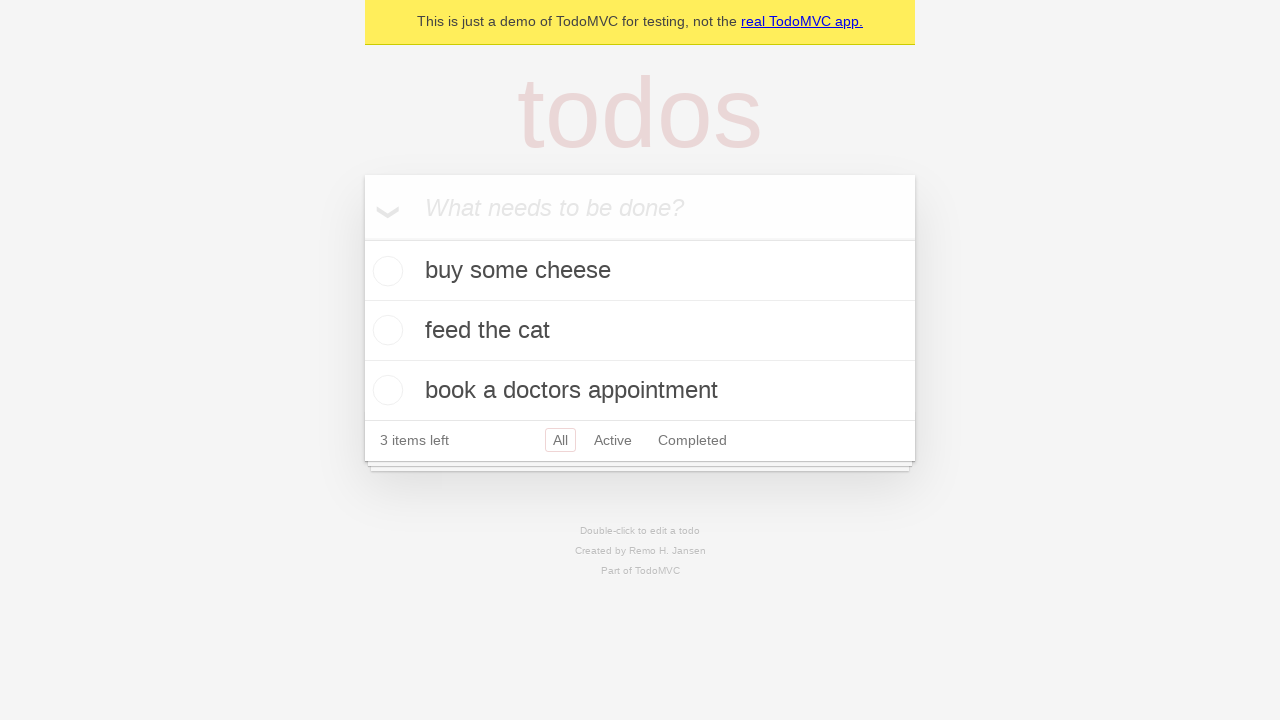

Checked the second todo item as completed at (385, 330) on internal:testid=[data-testid="todo-item"s] >> nth=1 >> internal:role=checkbox
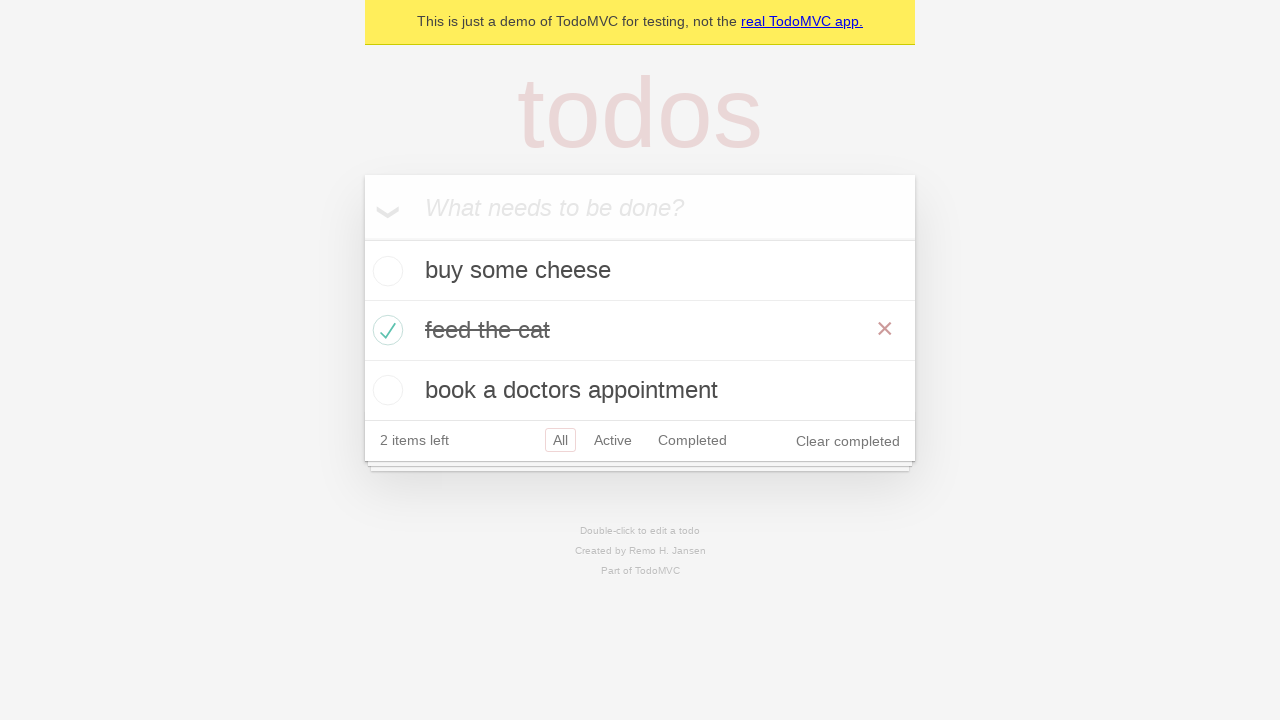

Clicked the Completed filter link at (692, 440) on internal:role=link[name="Completed"i]
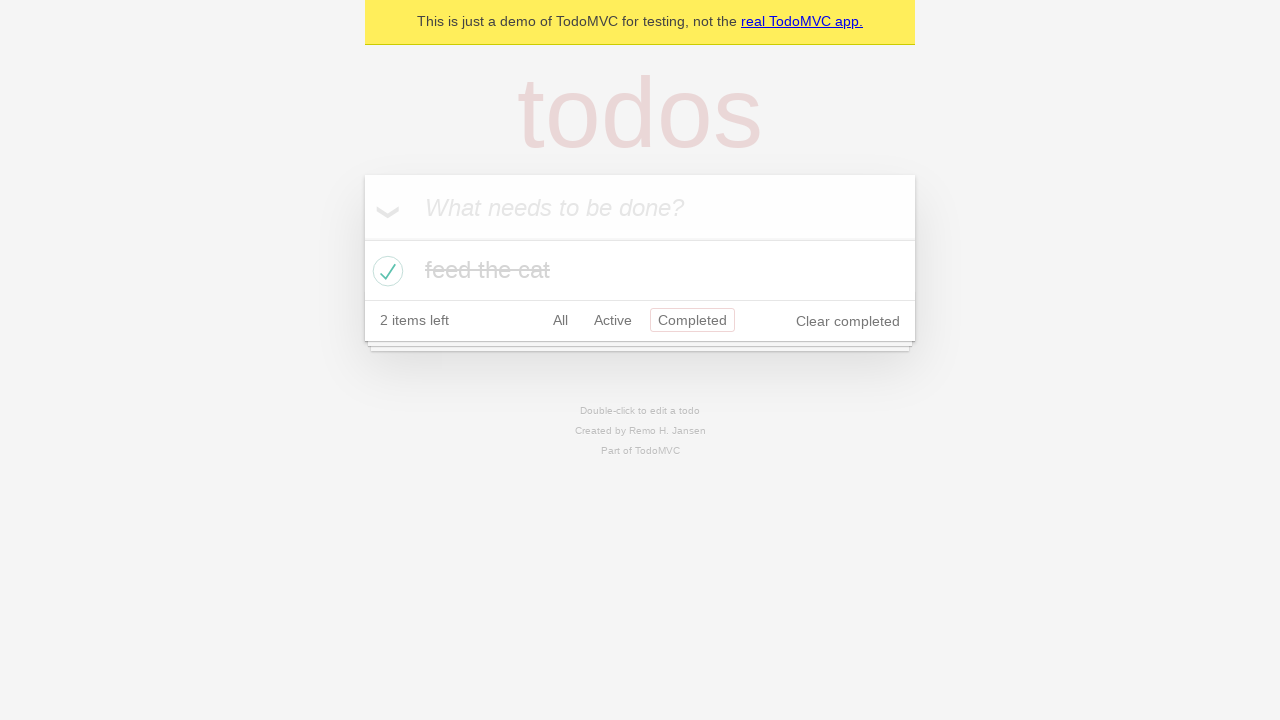

Waited for filter to apply and display only the completed todo item
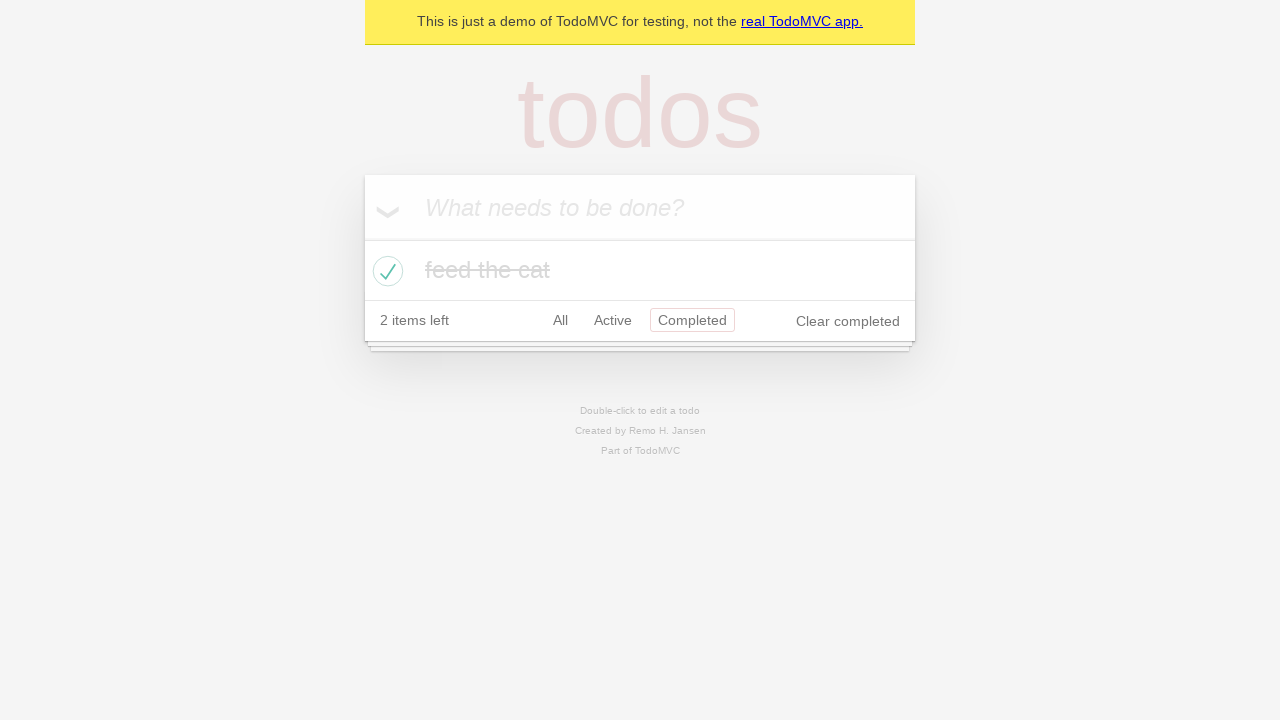

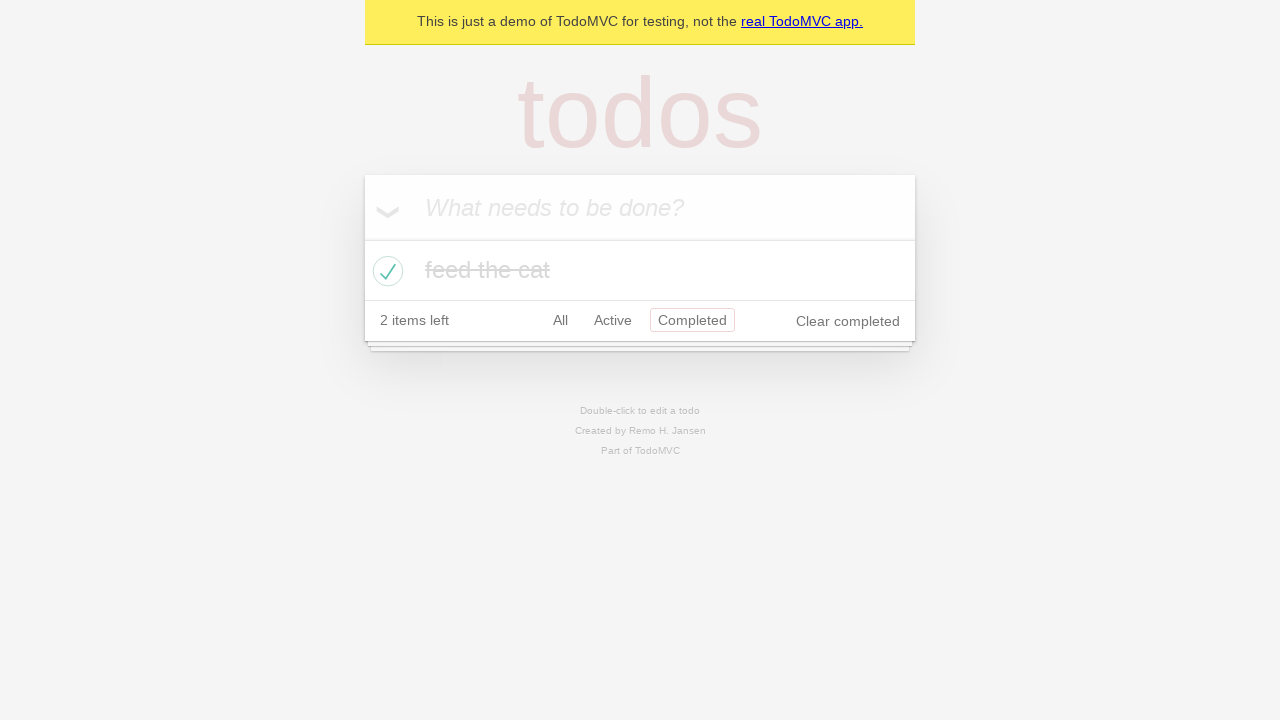